Tests frame switching functionality by navigating into different frames and clicking links within each frame on a demo page.

Starting URL: https://sahitest.com/demo/framesTest.htm

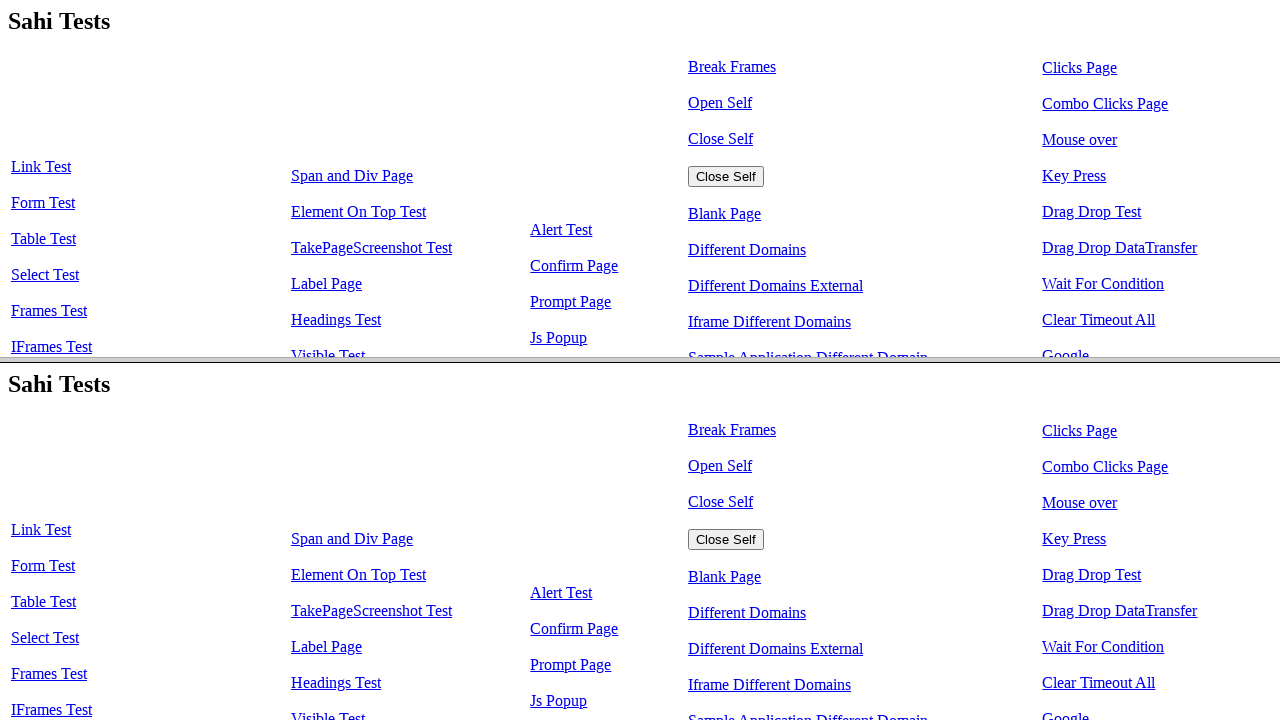

Switched to top frame by name
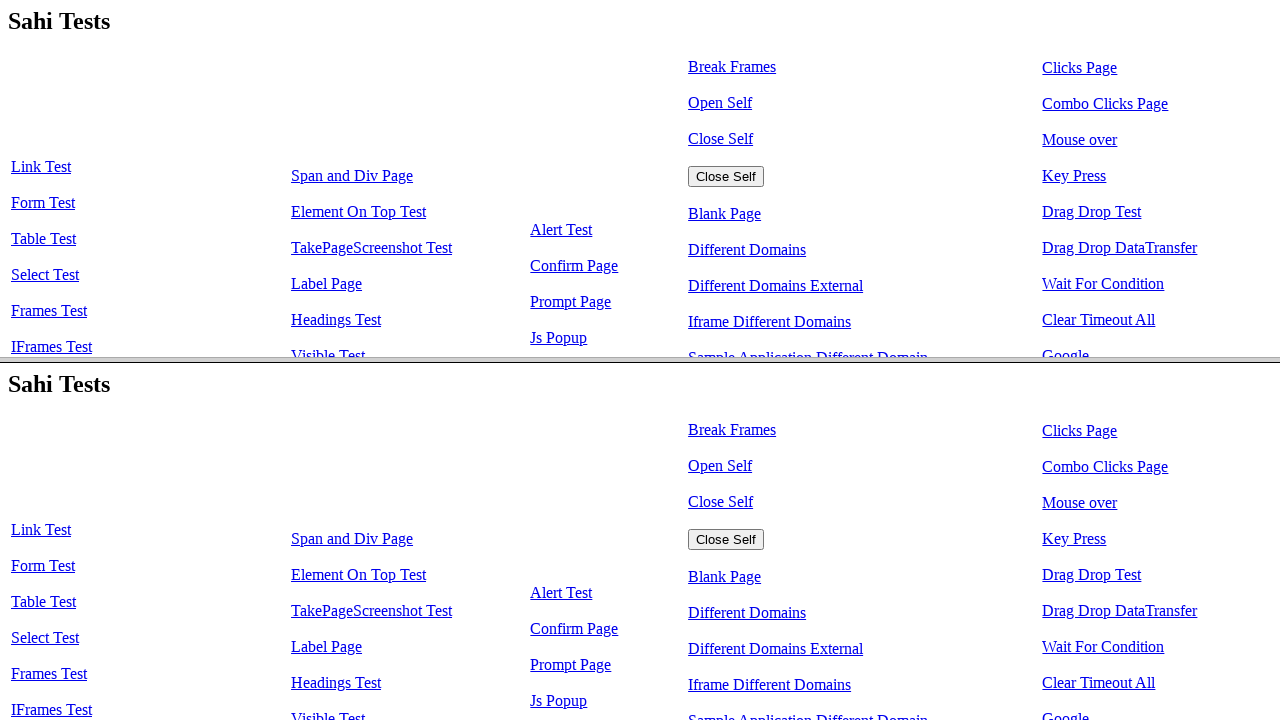

Clicked first link in top frame at (41, 167) on xpath=/html/body/table/tbody/tr/td[1]/a[1]
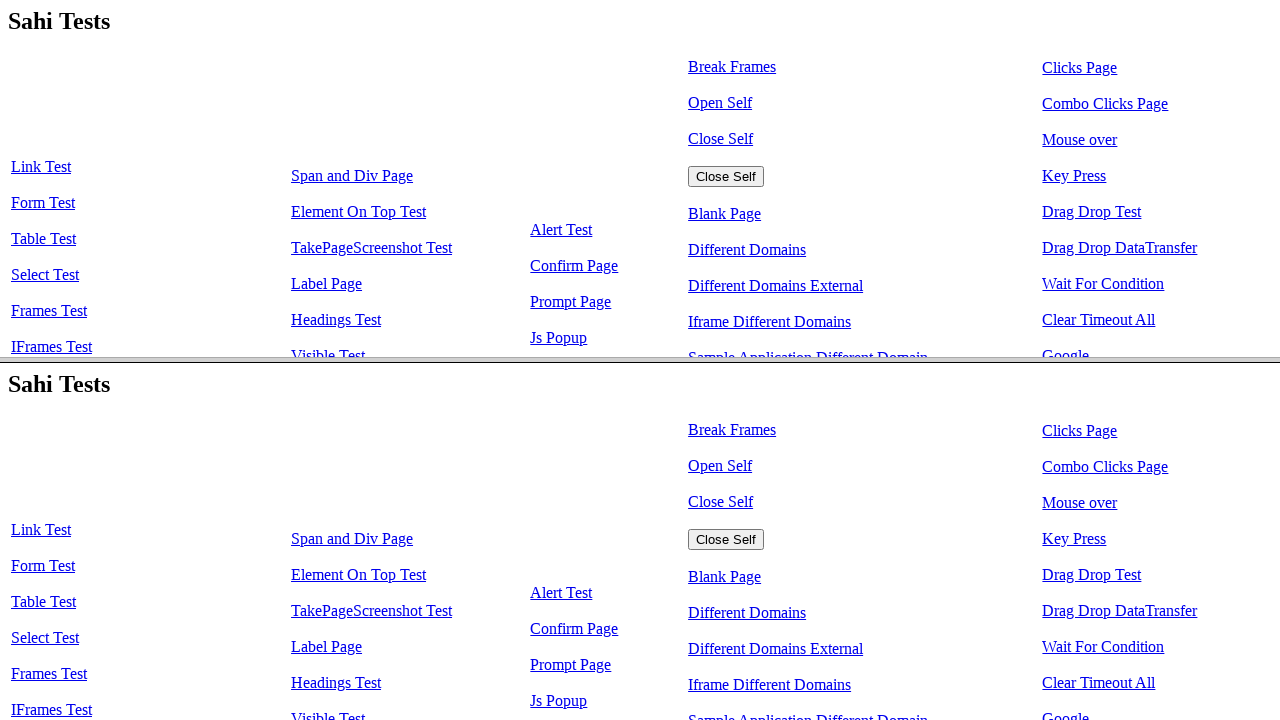

Waited 1000ms for navigation to complete
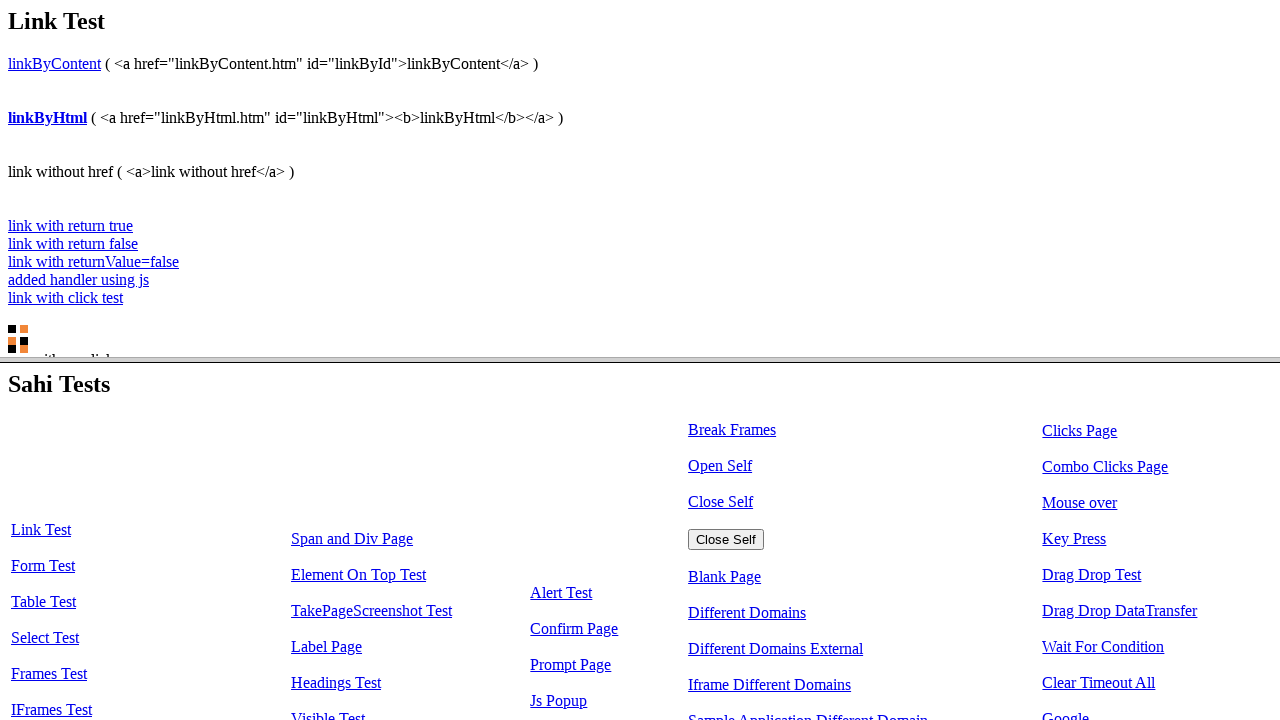

Located second frame using xpath
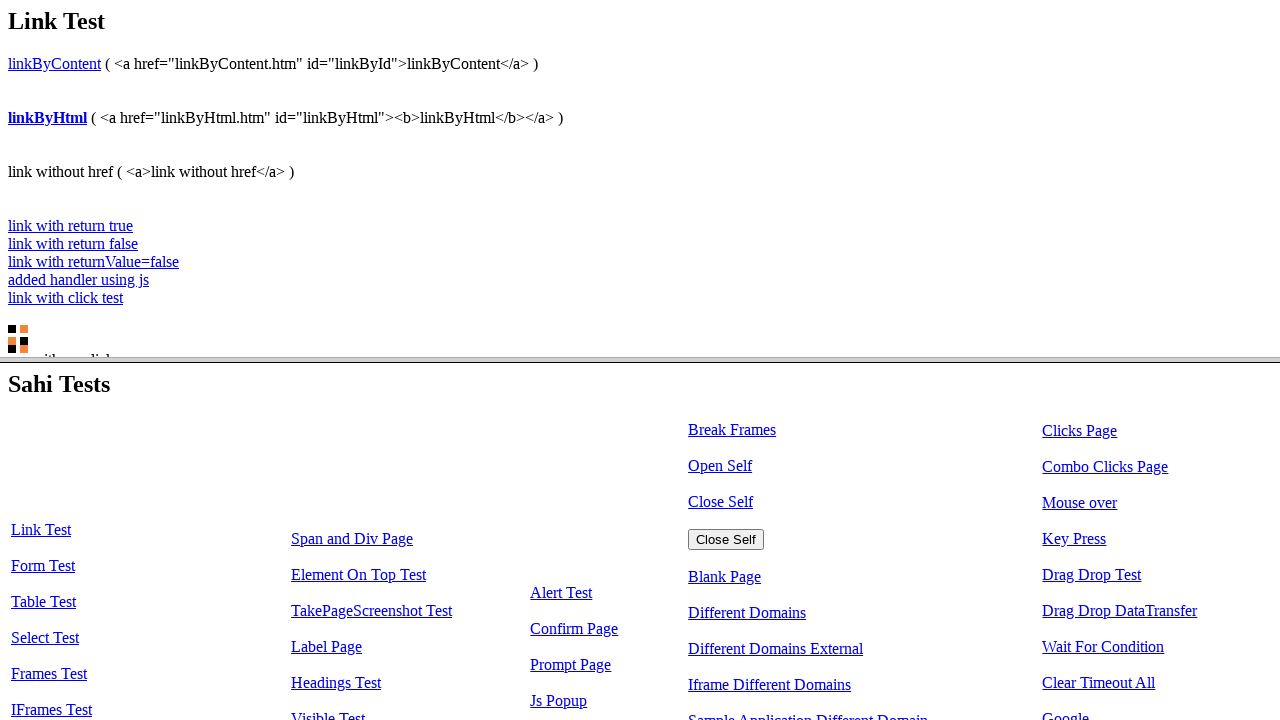

Clicked second link in second frame at (43, 566) on xpath=/html/frameset/frame[2] >> internal:control=enter-frame >> xpath=/html/bod
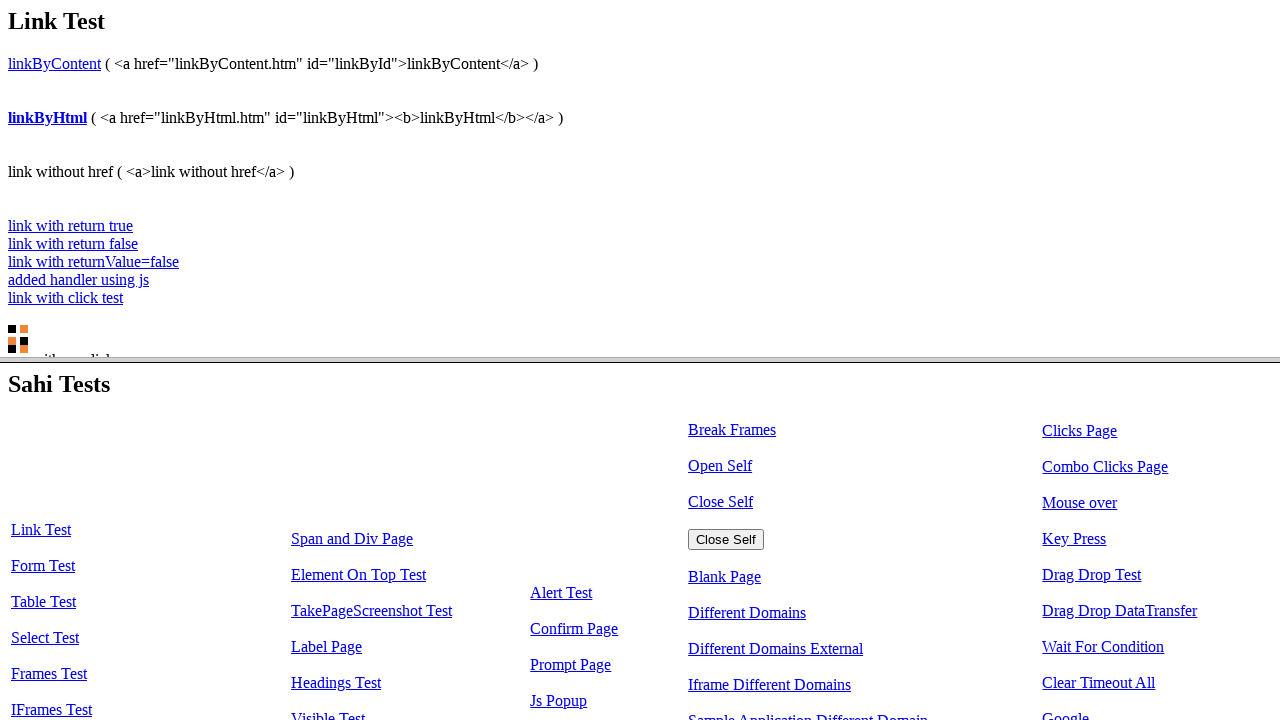

Waited 1000ms for action to complete
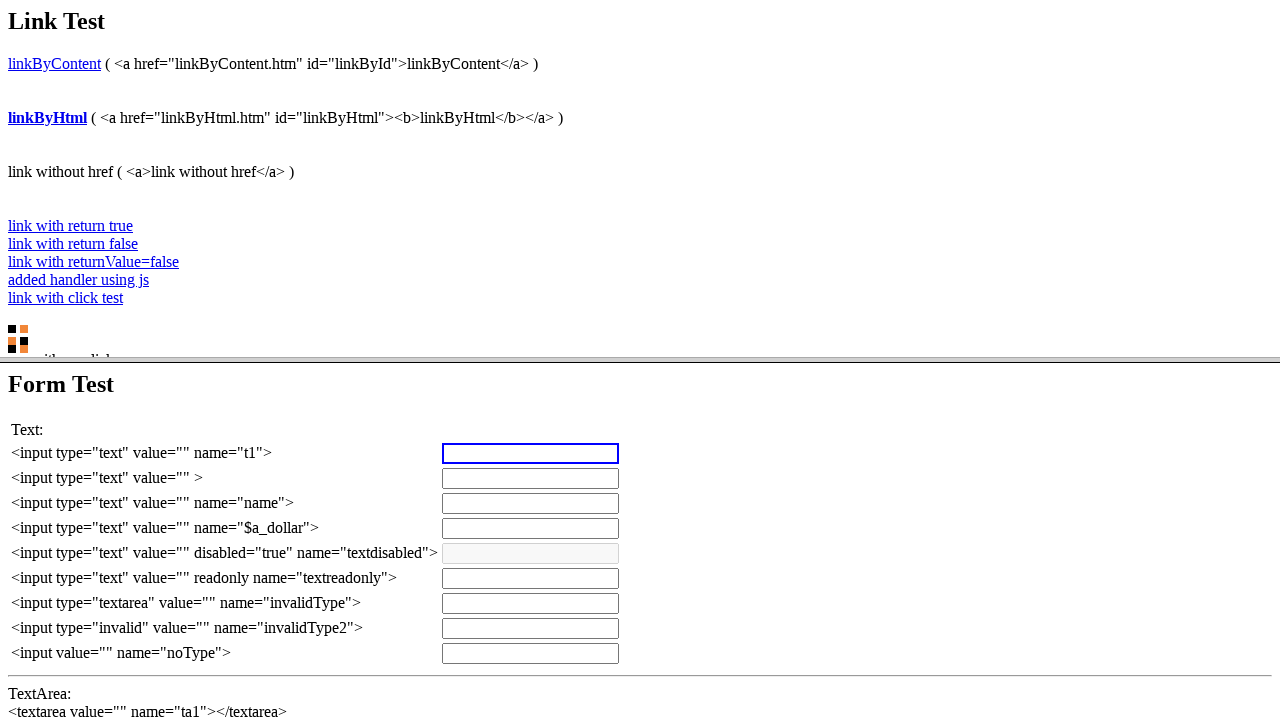

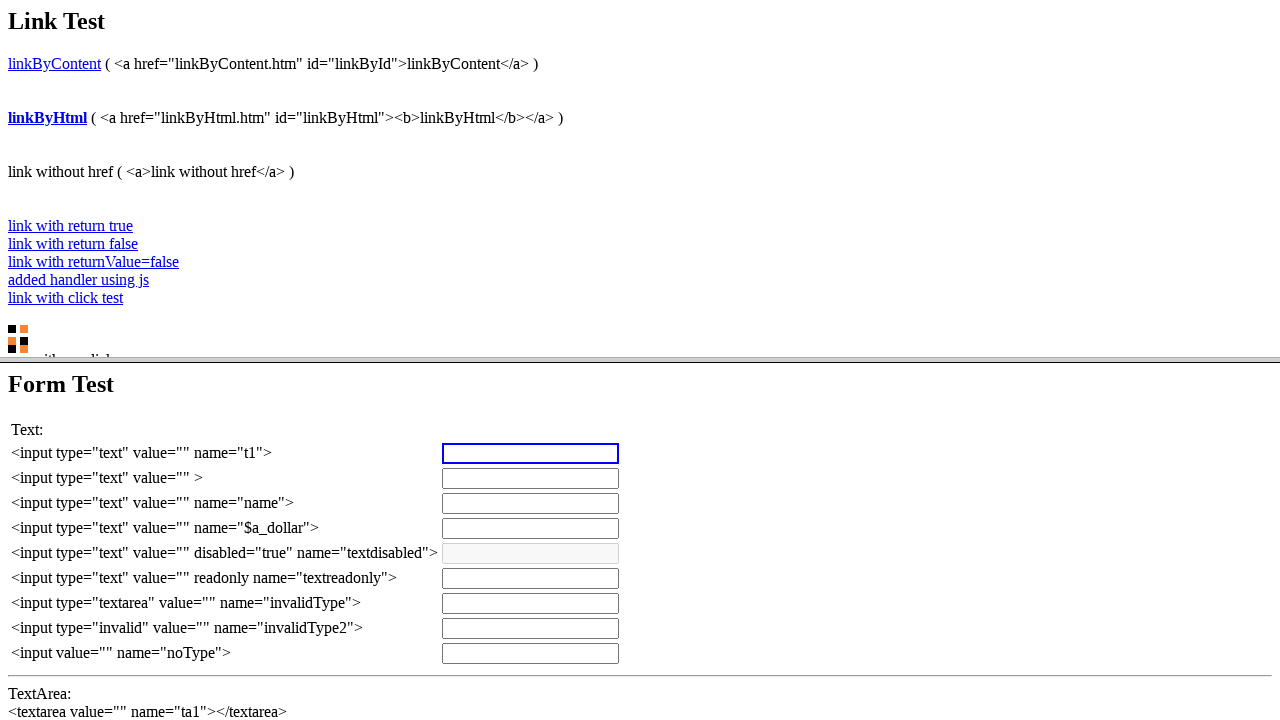